Tests the progress bar functionality by clicking Start, waiting for the progress to reach 75%, and then clicking Stop to verify the progress bar can be stopped at or near the target percentage.

Starting URL: http://uitestingplayground.com/progressbar

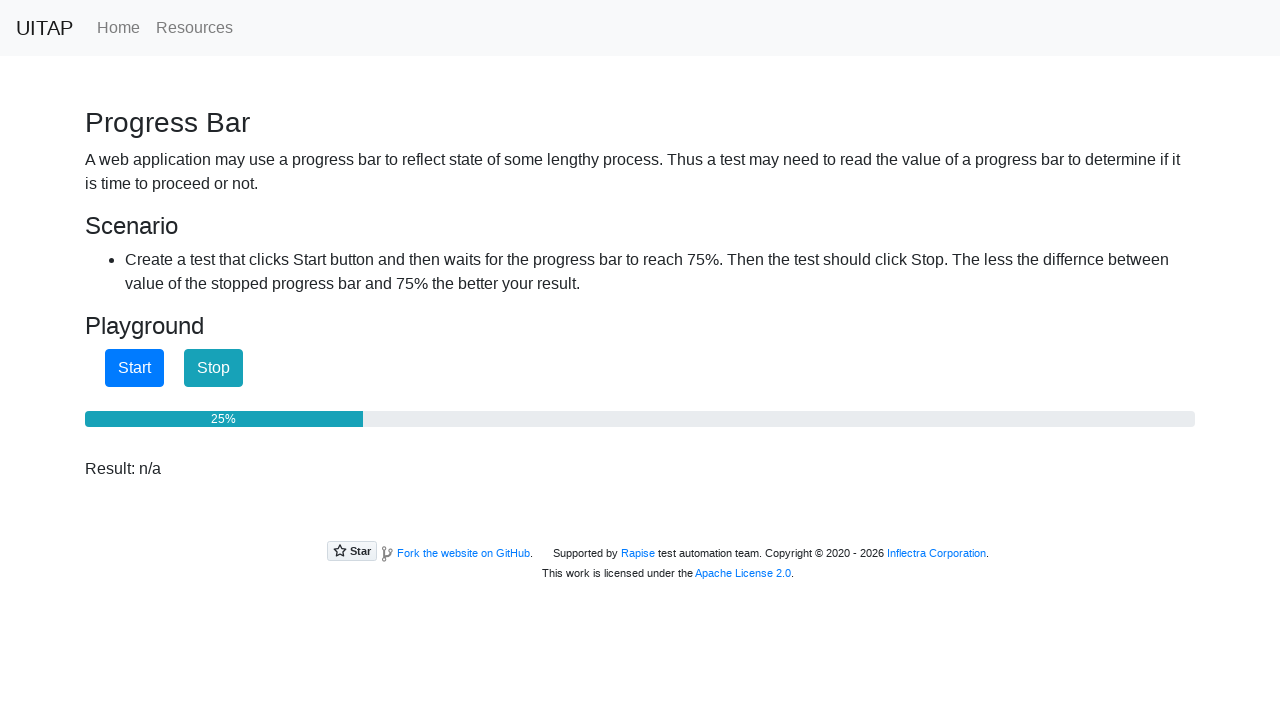

Clicked Start button to begin progress bar at (134, 368) on button#startButton
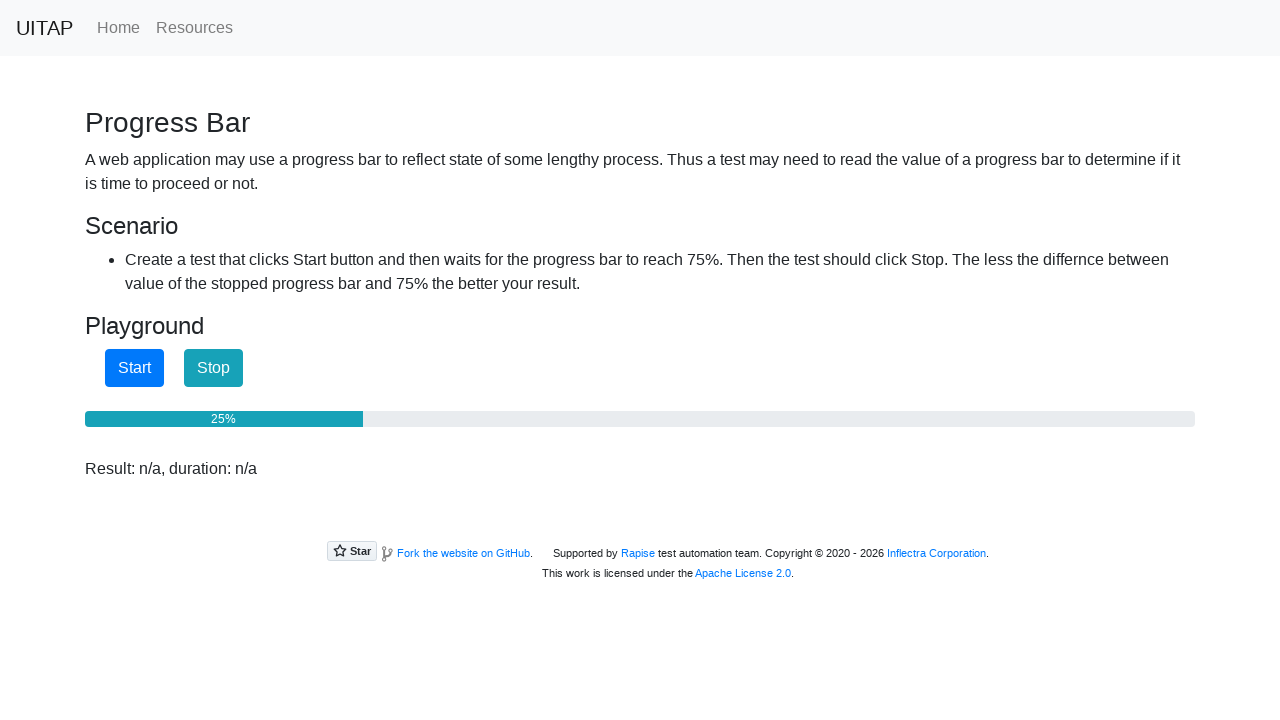

Progress bar reached 75%
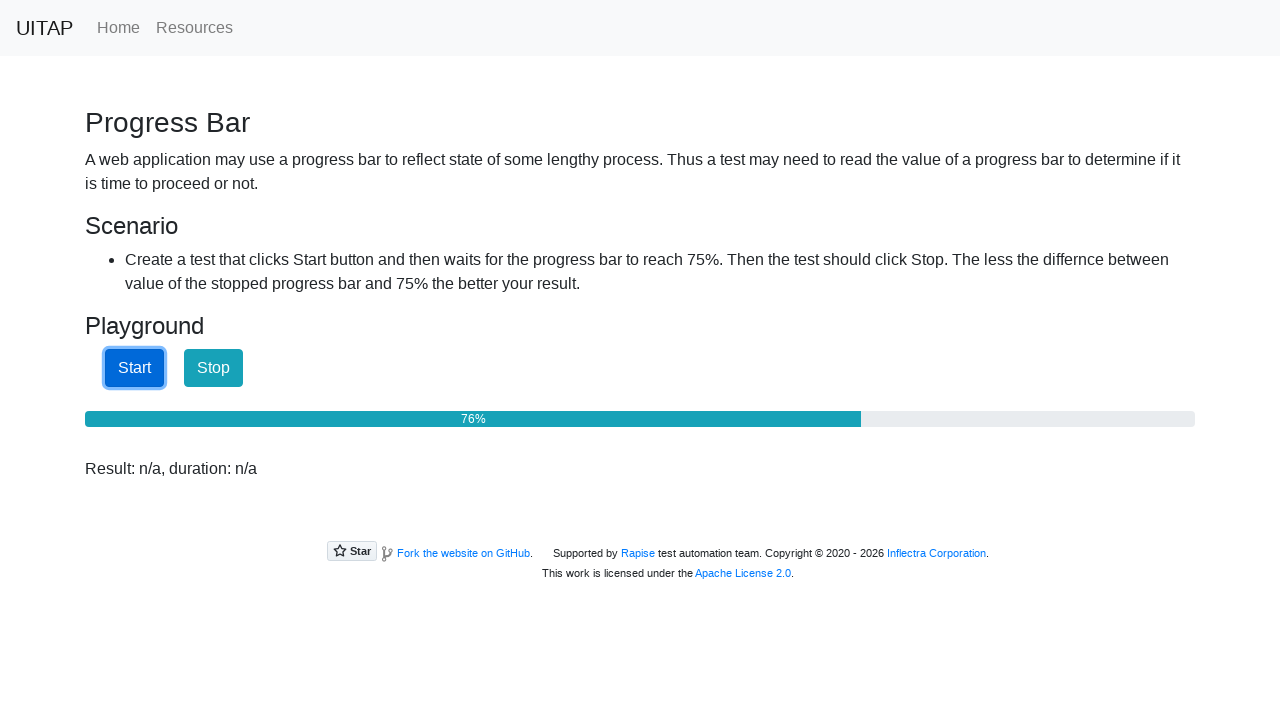

Clicked Stop button to halt progress bar at 75% at (214, 368) on button#stopButton
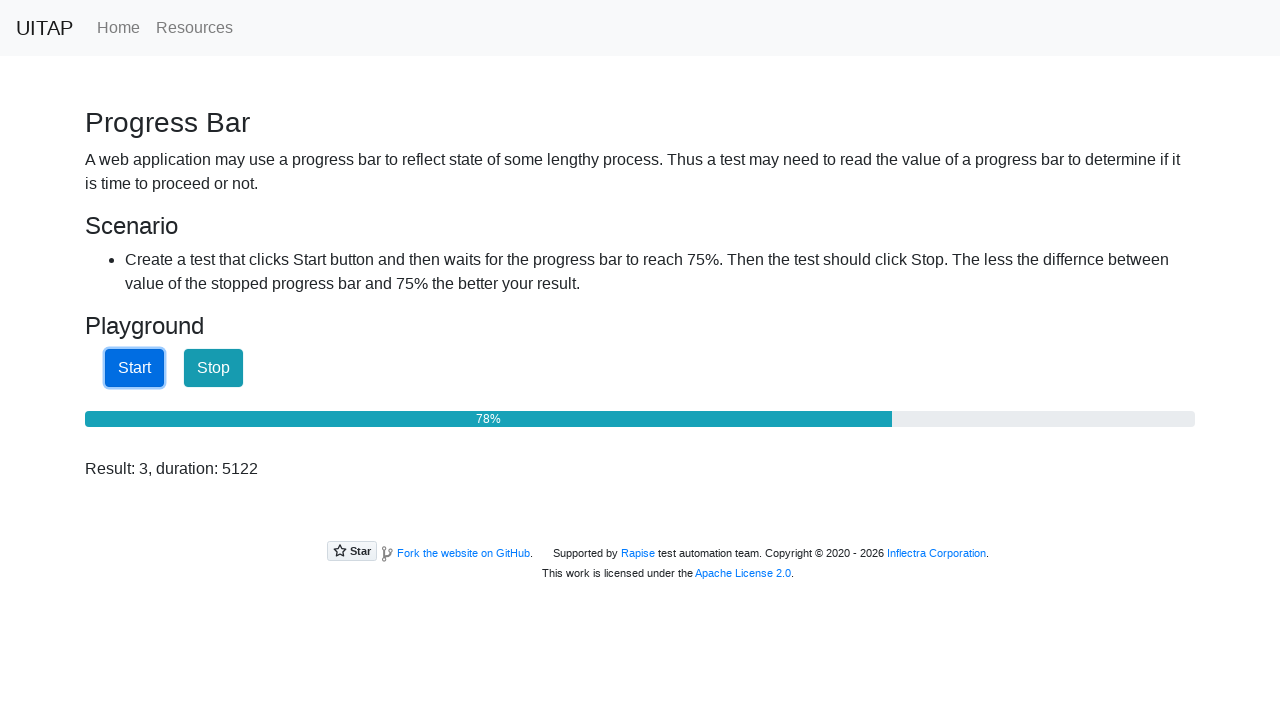

Verified progress bar is visible after stopping
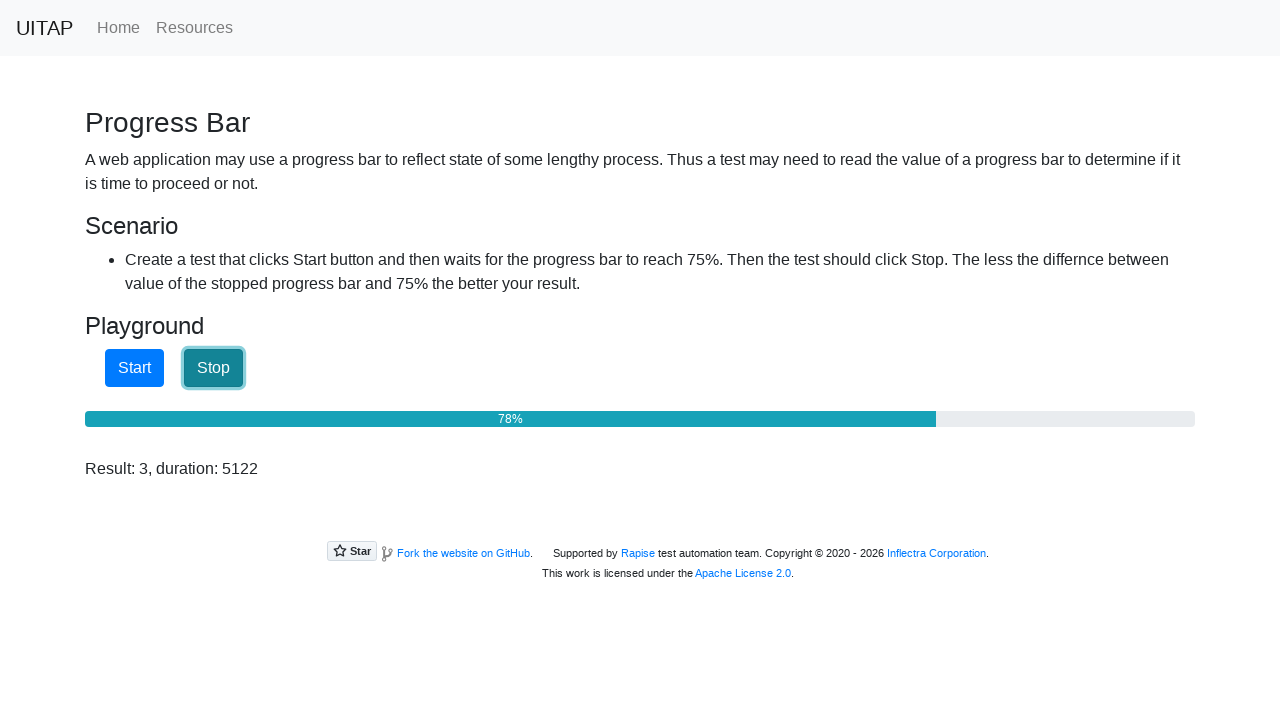

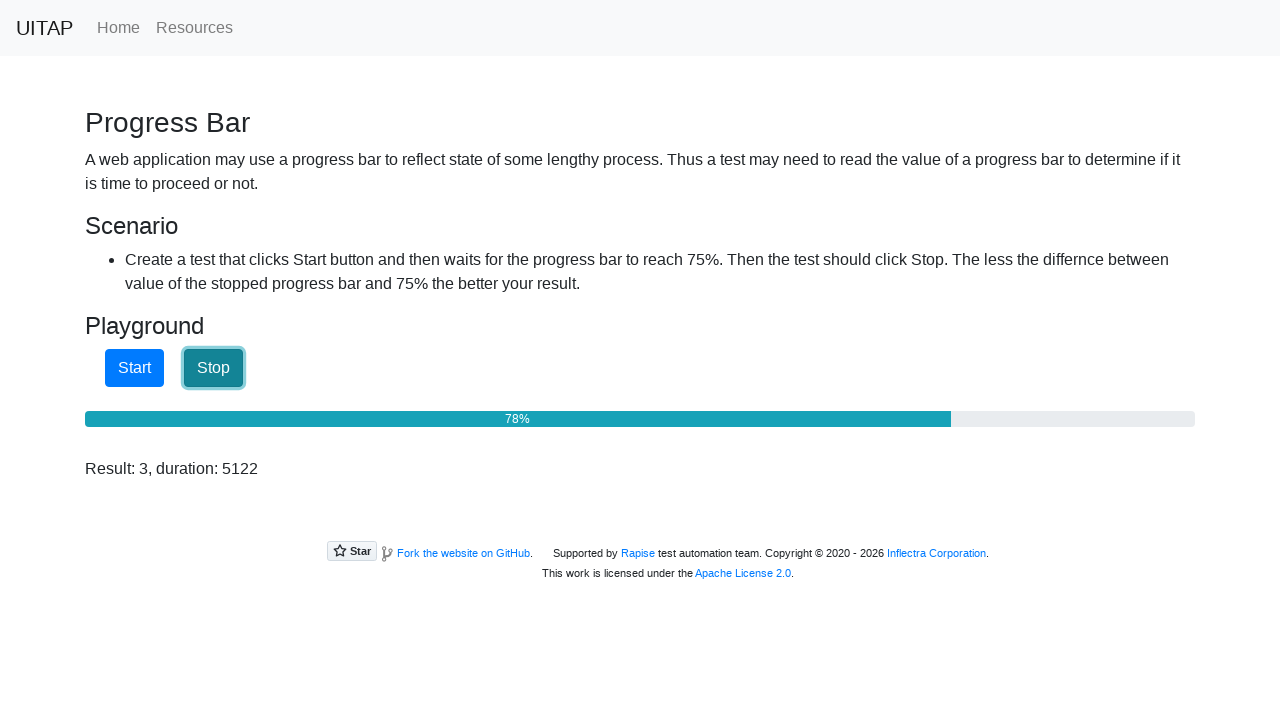